Tests the advanced search filter toggle functionality by clicking on the filter icon to show/hide the sidebar filter panel

Starting URL: https://speak-ukrainian.org.ua/

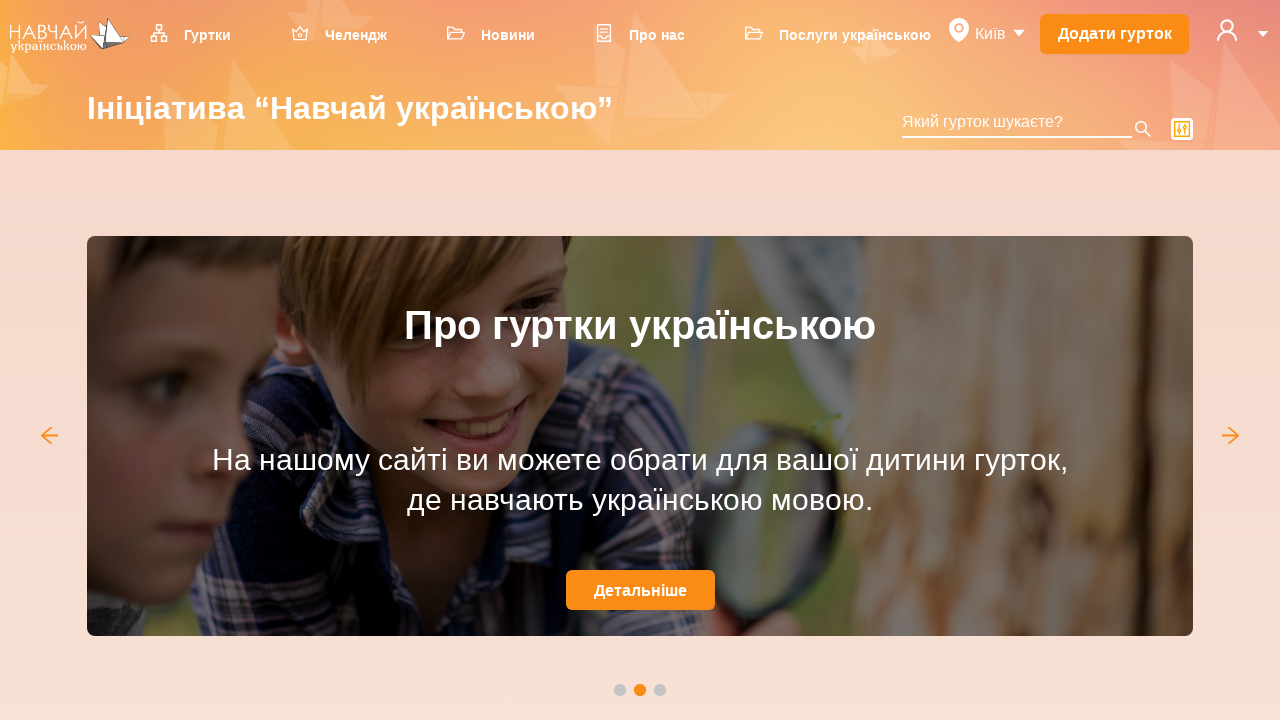

Clicked on the first menu item (clubs/groups section) at (200, 34) on ul.ant-menu-overflow.ant-menu.ant-menu-root.ant-menu-horizontal.ant-menu-light.n
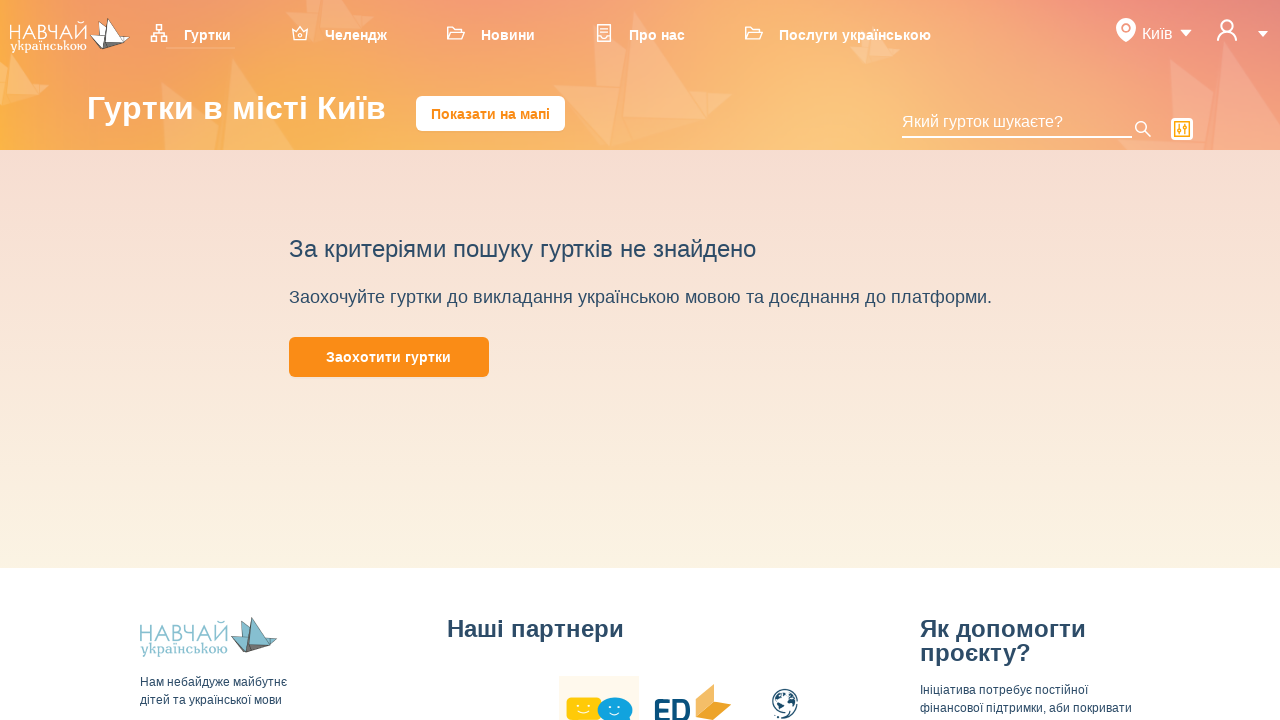

Advanced filter icon loaded
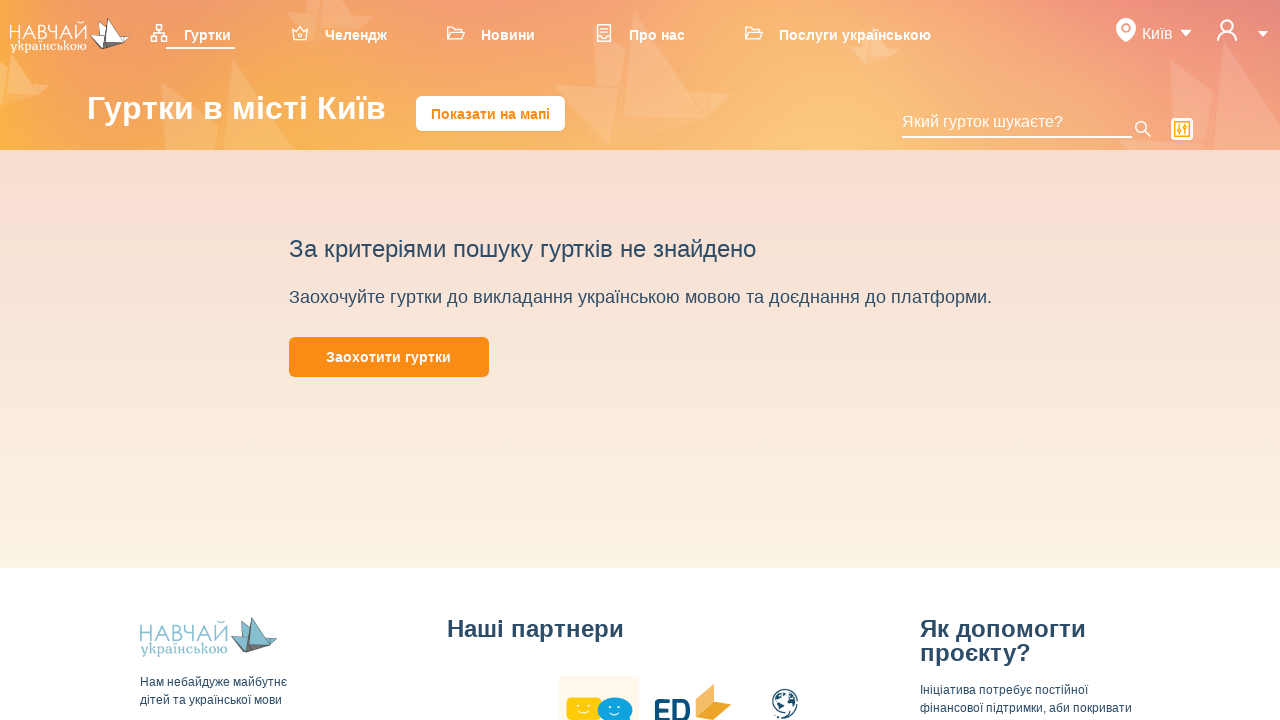

Clicked on advanced filter icon to show sidebar filter panel at (1182, 129) on span.anticon.anticon-control.advanced-icon
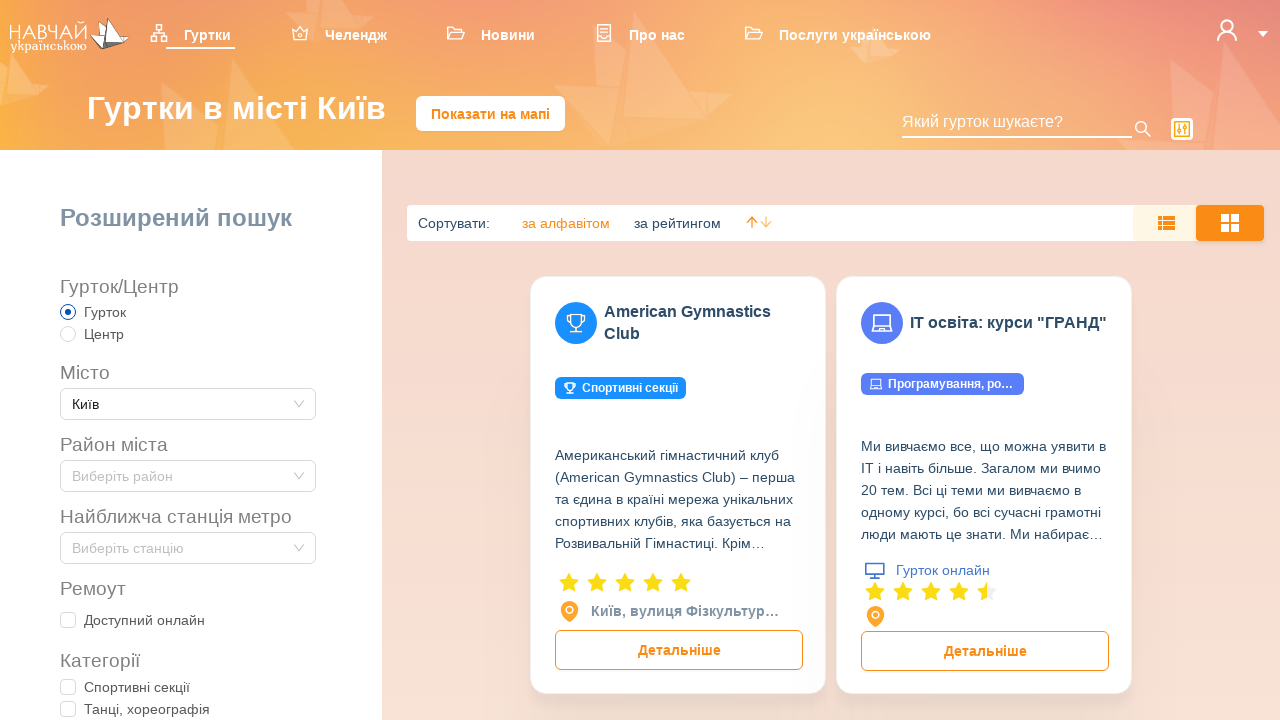

Sidebar filter panel appeared
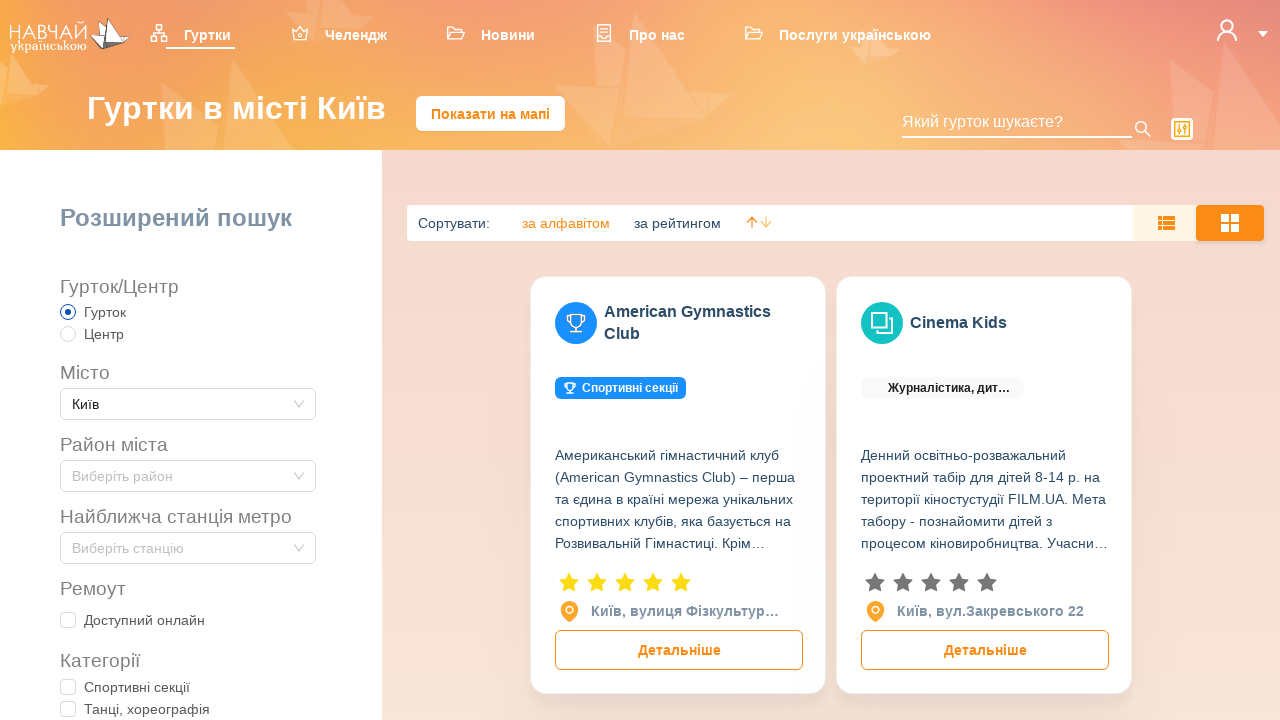

Clicked on advanced filter icon to hide sidebar filter panel at (1182, 129) on span.anticon.anticon-control.advanced-icon
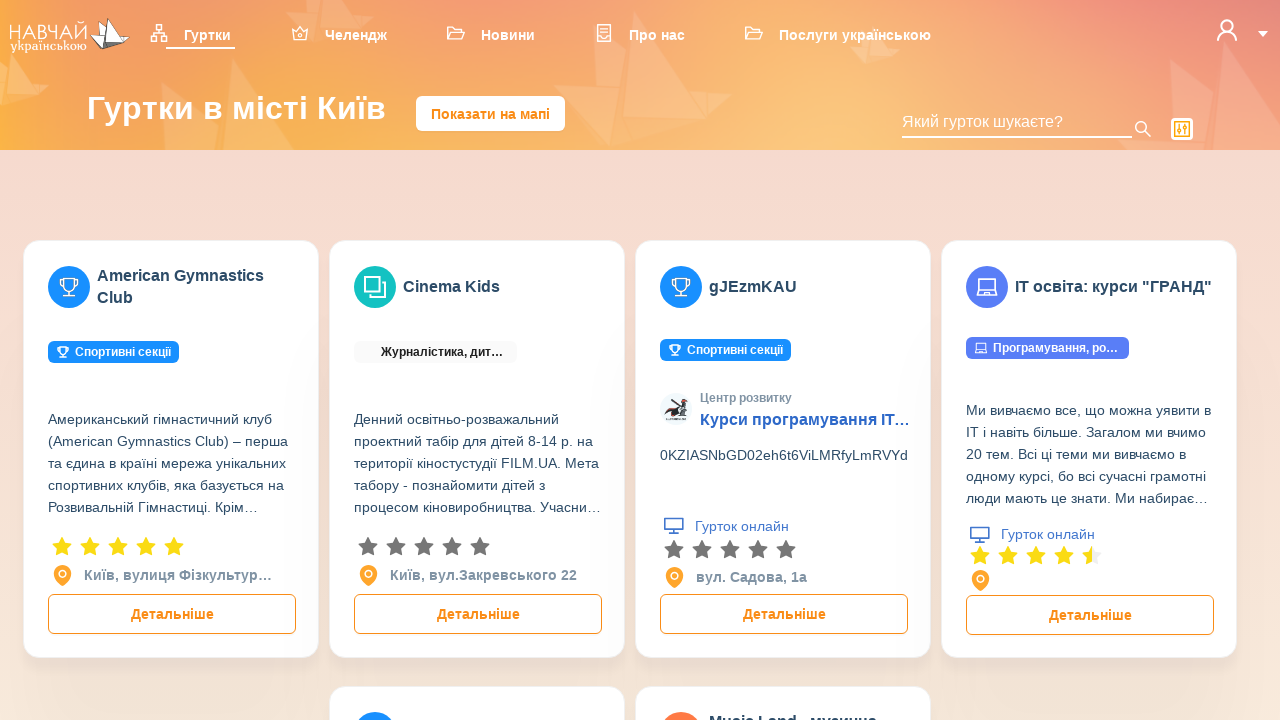

Sidebar filter panel hidden after timeout
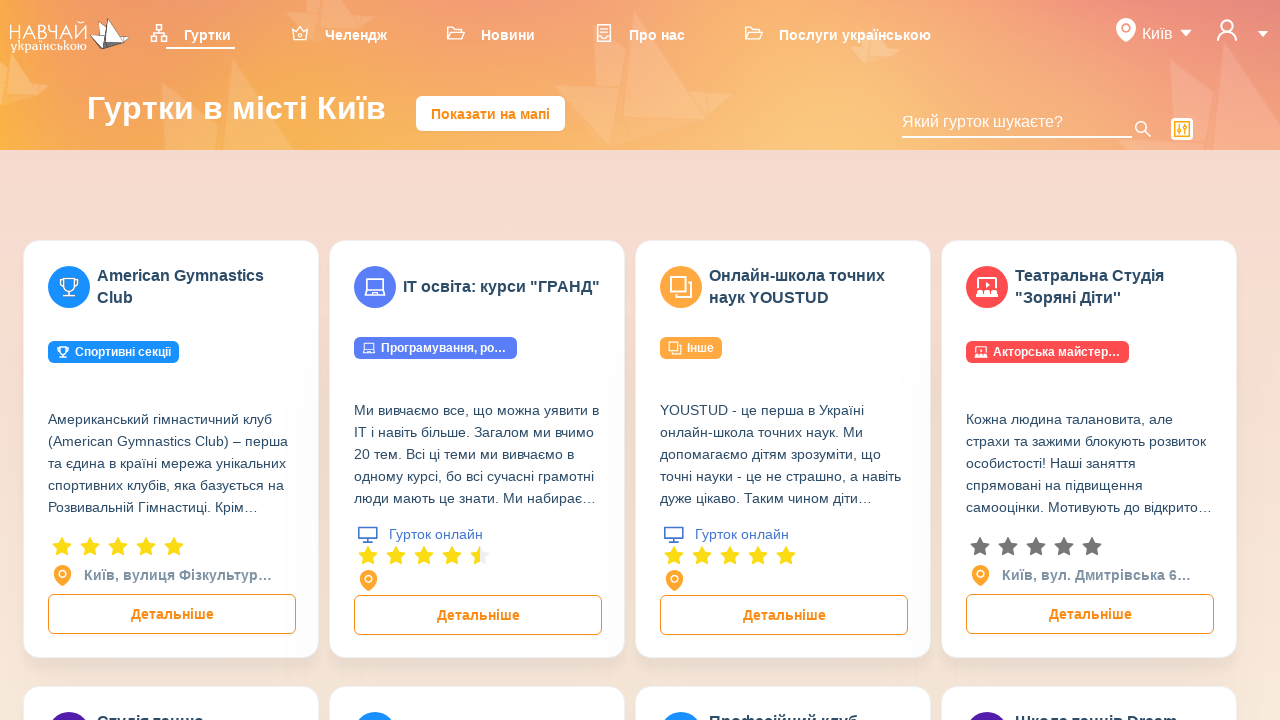

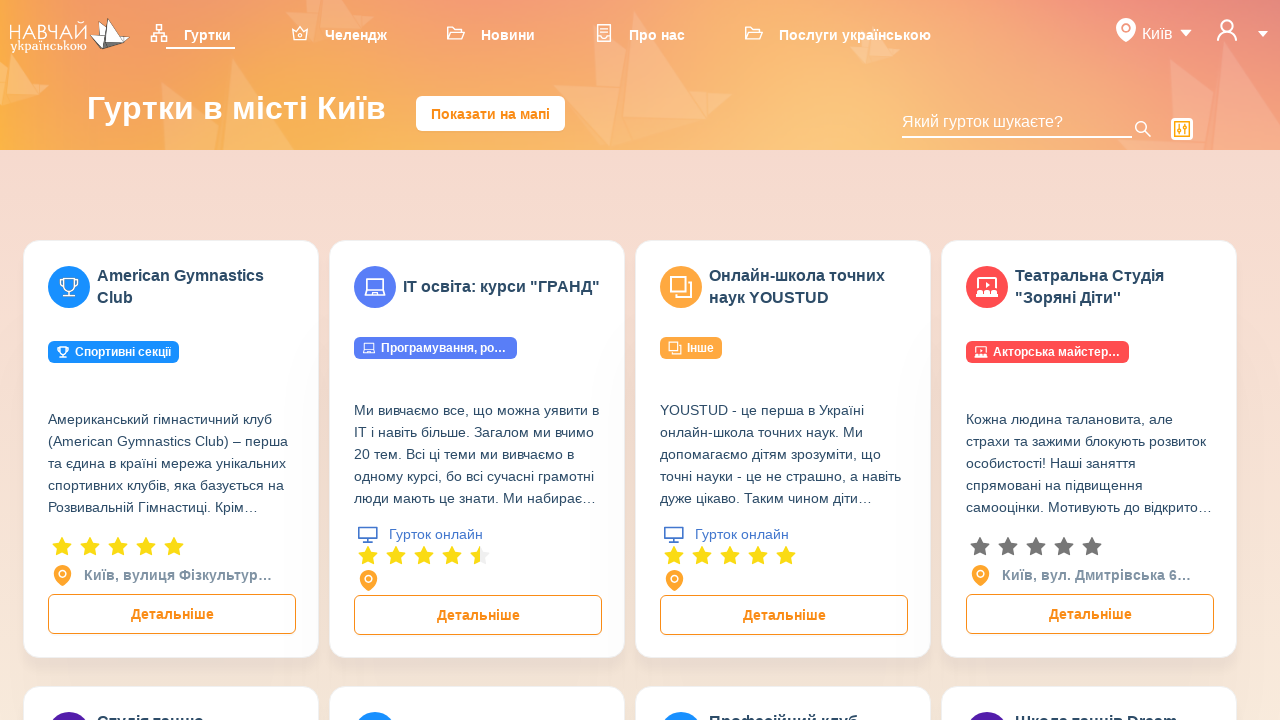